Tests switching between browser windows/tabs by clicking a link that opens a new window, switching to it, verifying the title, closing it, and switching back to the parent window.

Starting URL: https://the-internet.herokuapp.com/windows

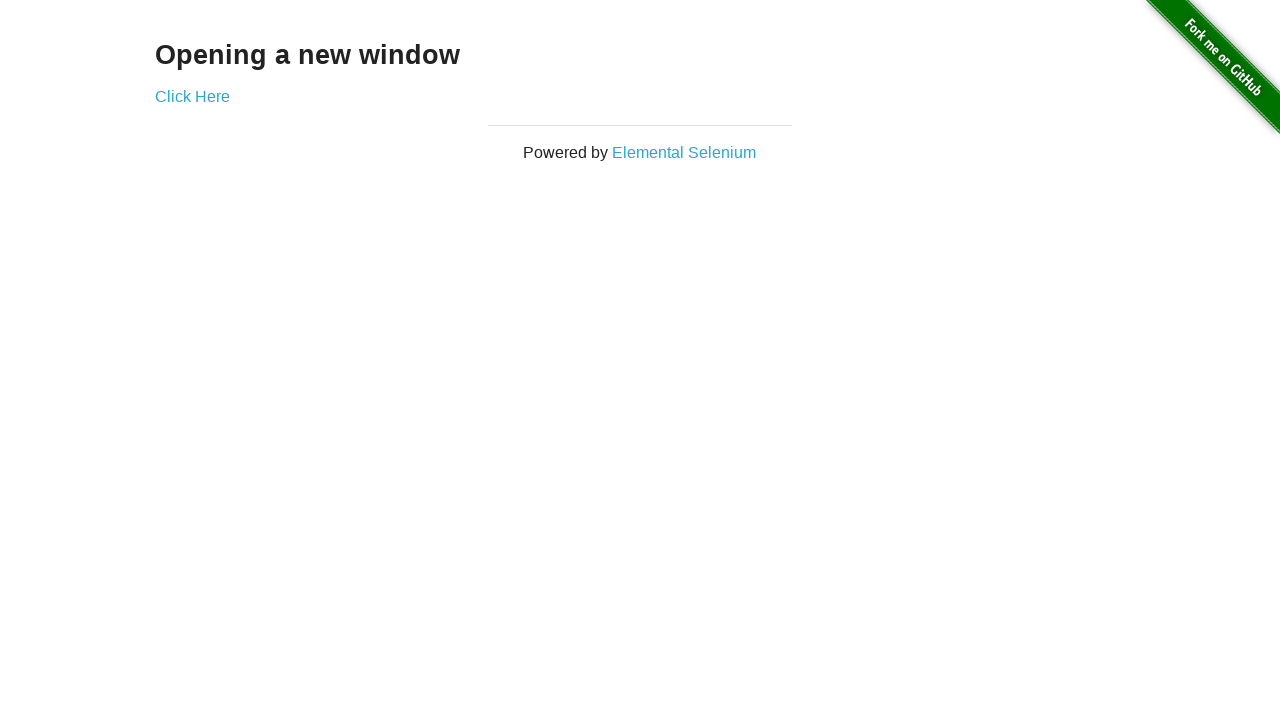

Clicked 'Click Here' link to open new window at (192, 96) on xpath=//a[text()='Click Here']
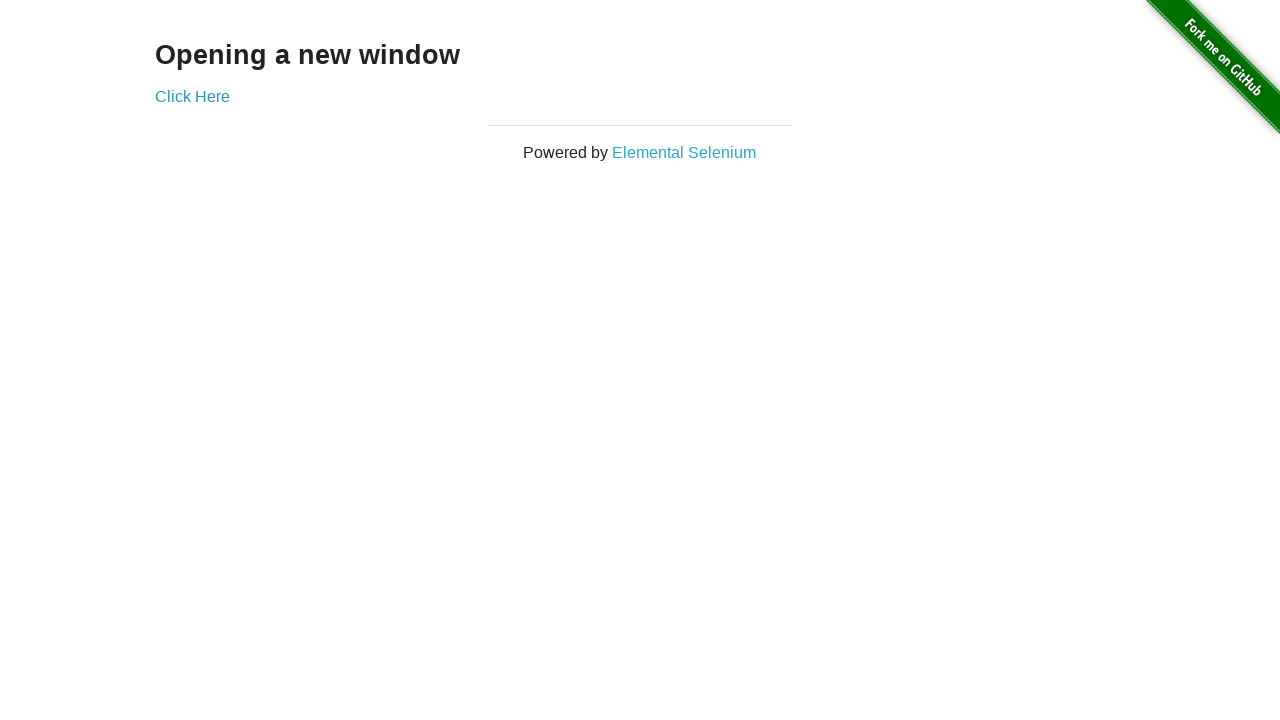

New window/tab opened and page object captured
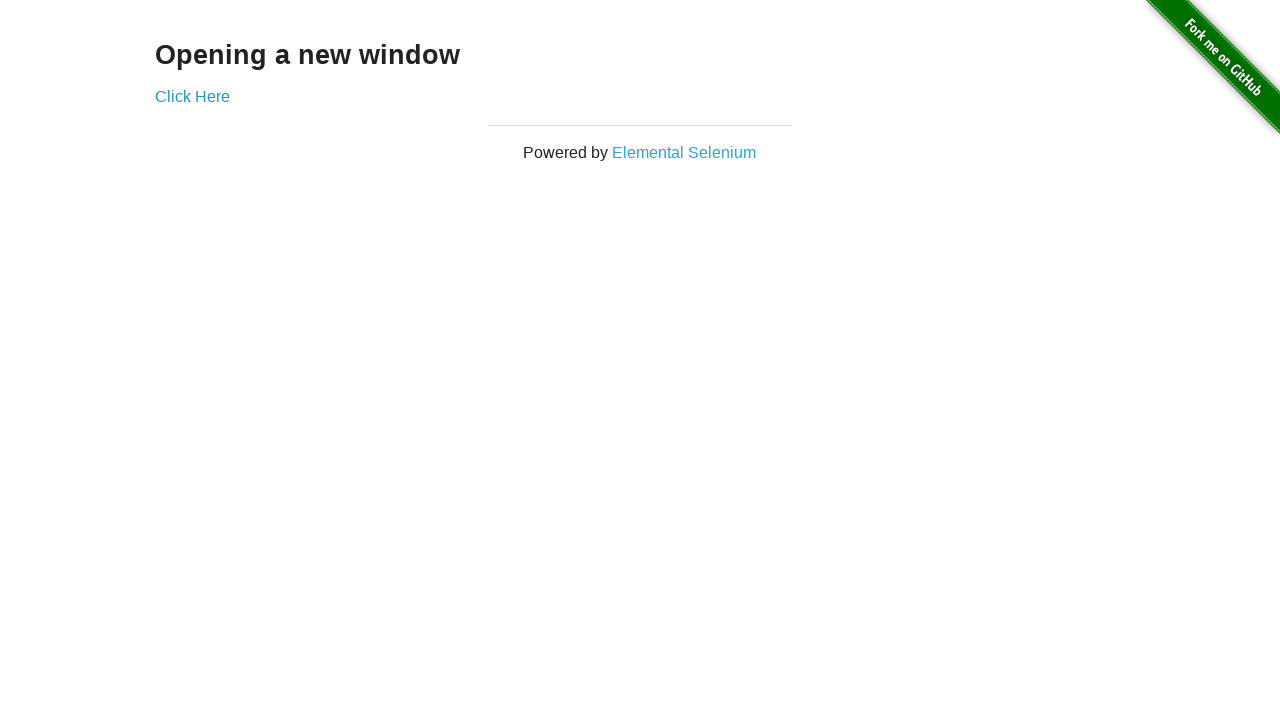

New page loaded completely
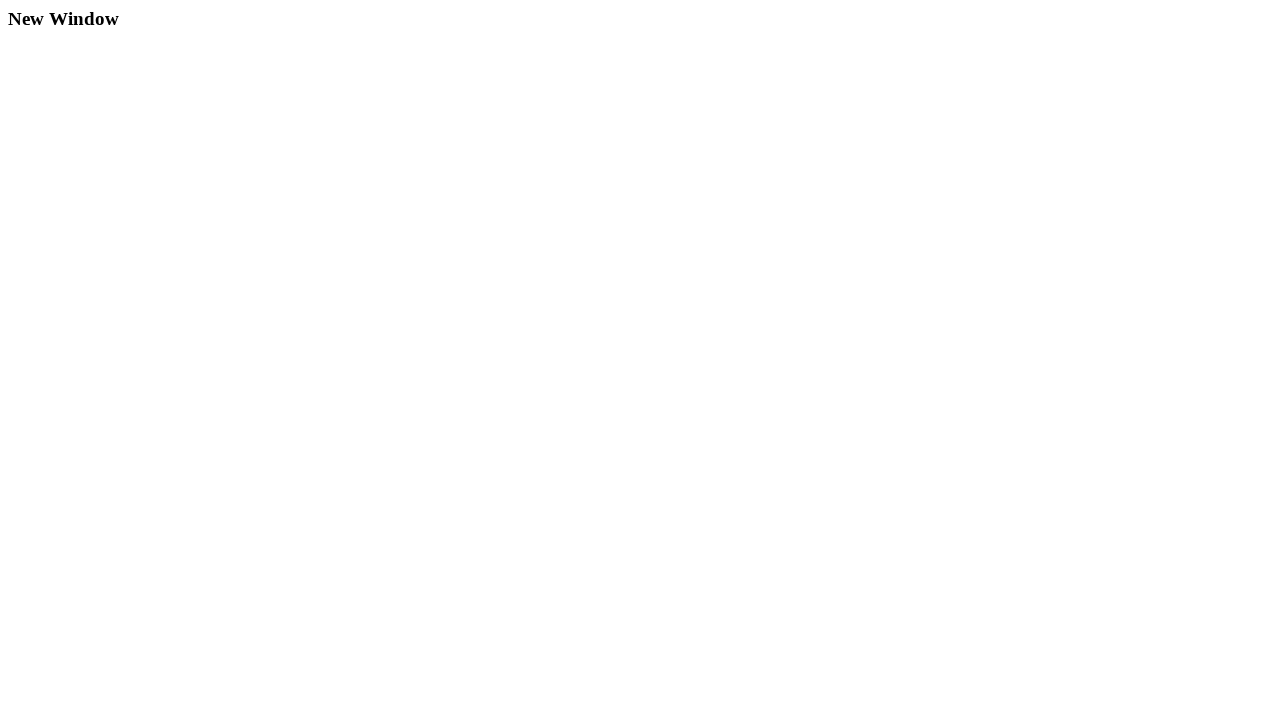

Verified new window title is 'New Window'
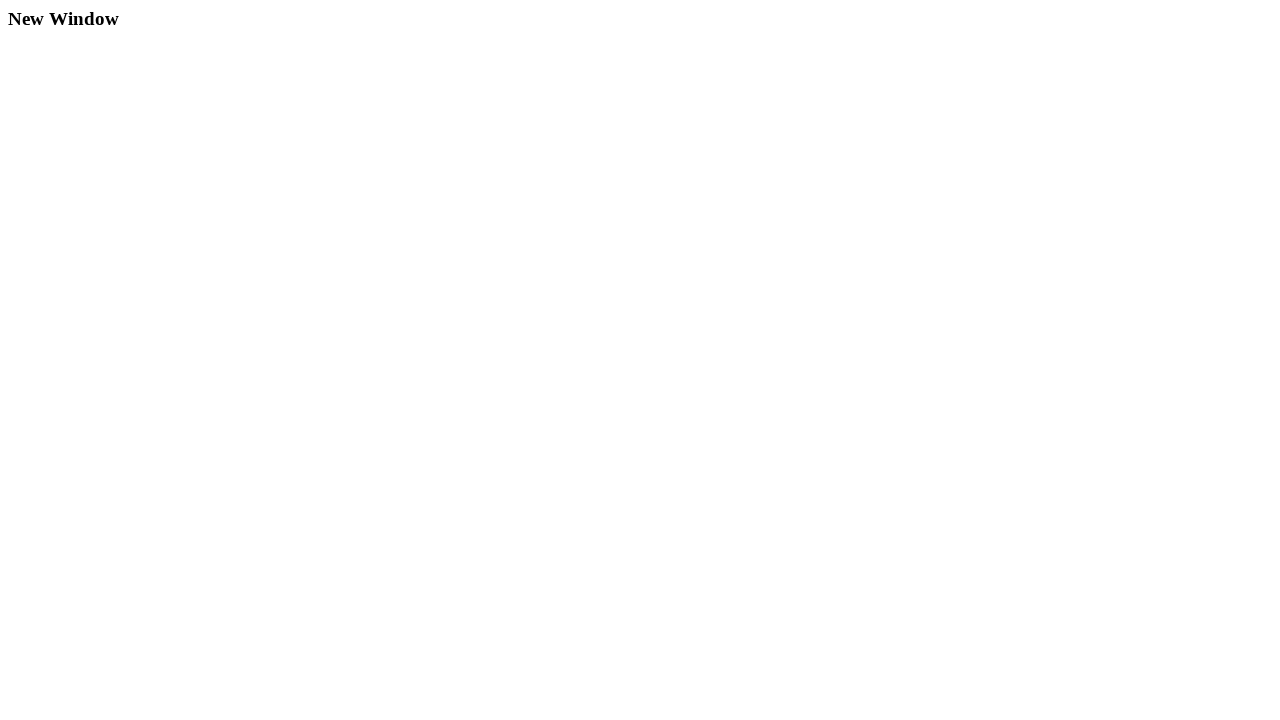

Closed the new window/tab
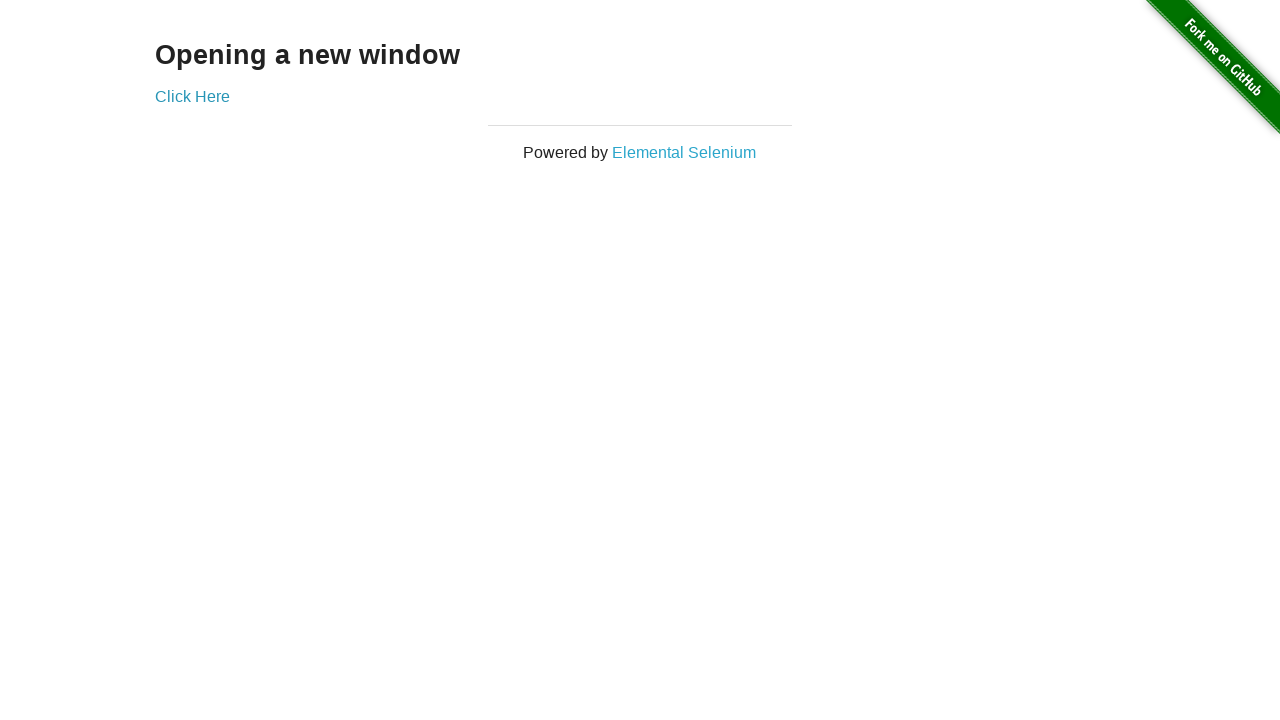

Switched focus back to original window
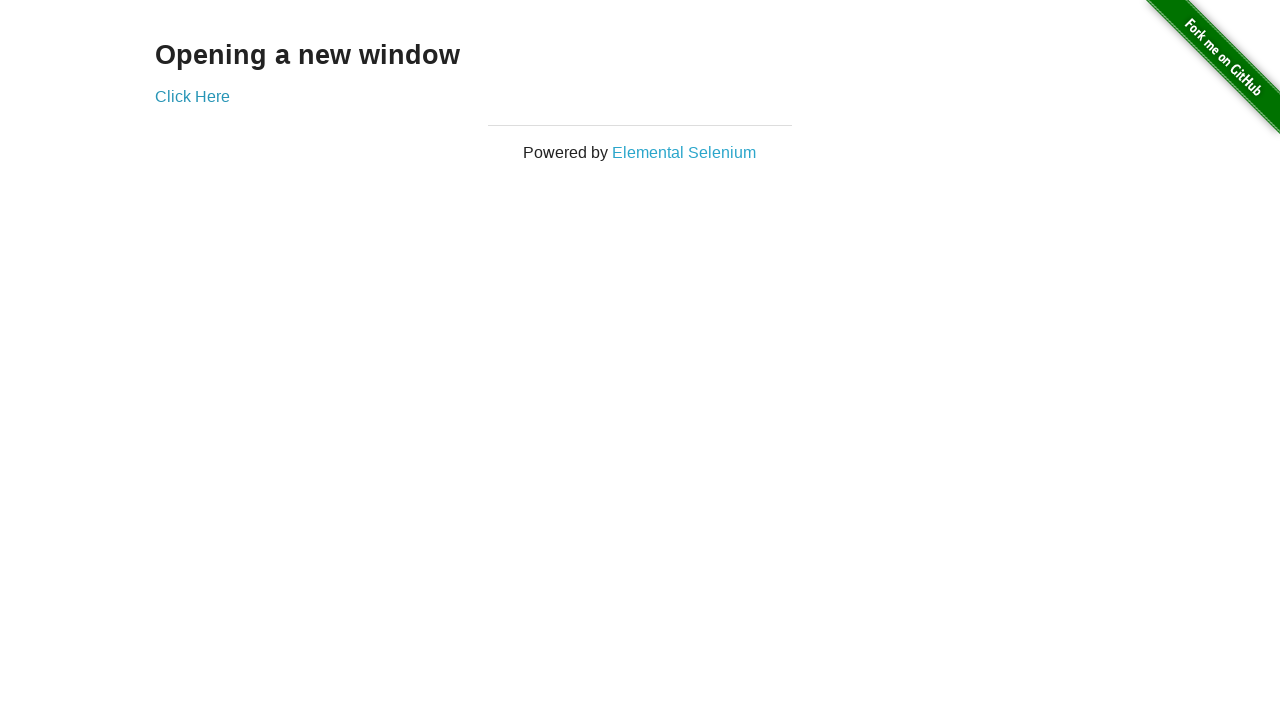

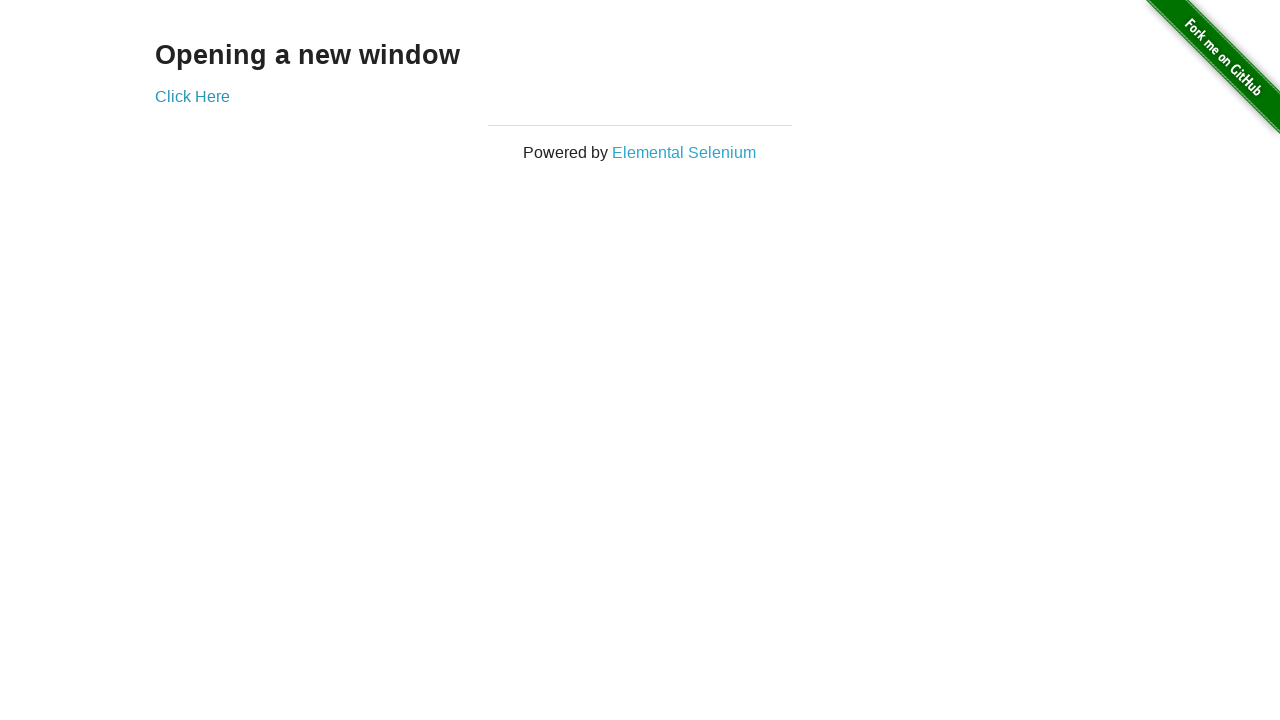